Tests scroll functionality by scrolling down to the CYDEO link at the bottom of the page, then scrolling back up using the PageUp key

Starting URL: https://practice.cydeo.com/

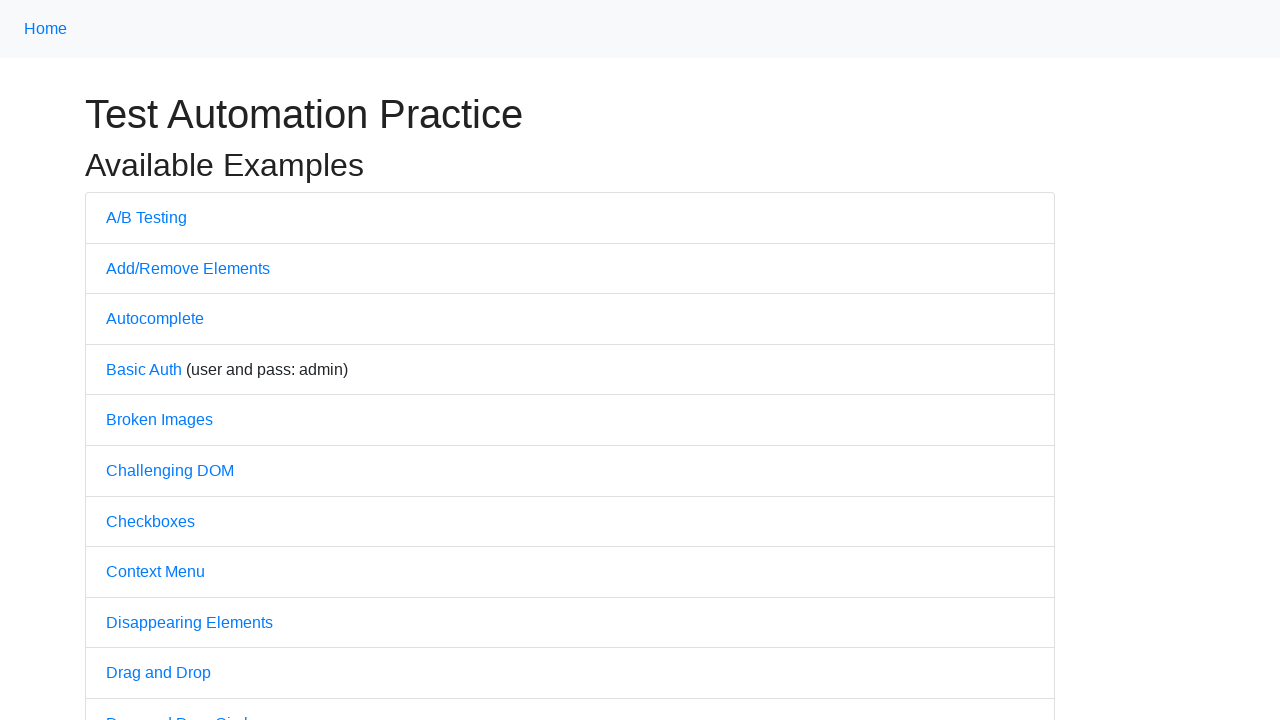

Located CYDEO link at the bottom of the page
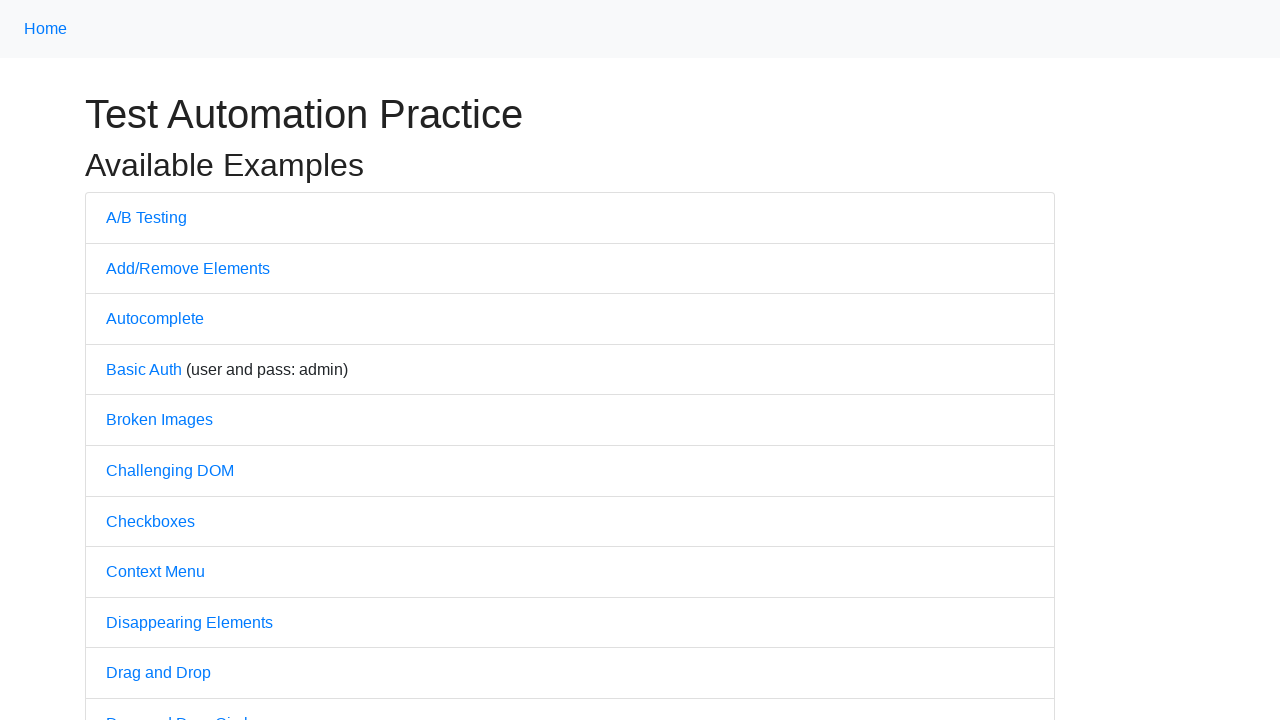

Scrolled down to CYDEO link at the bottom of the page
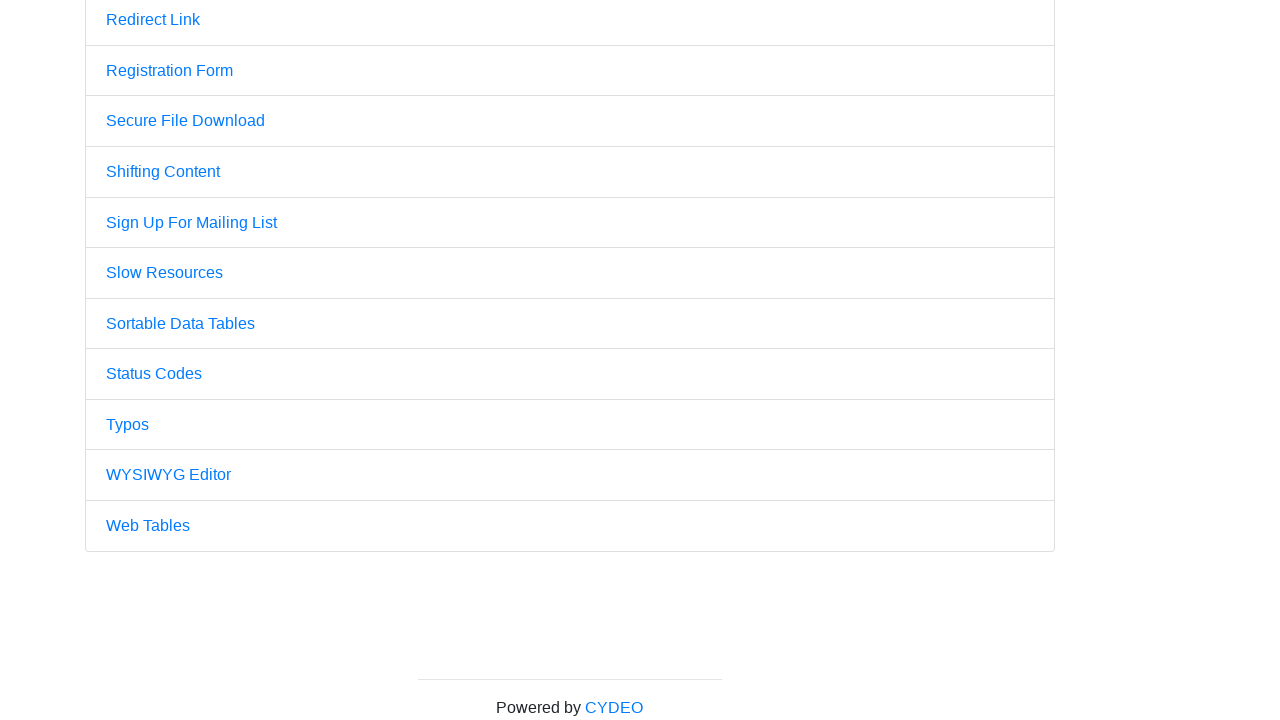

Waited 500ms for scroll animation to complete
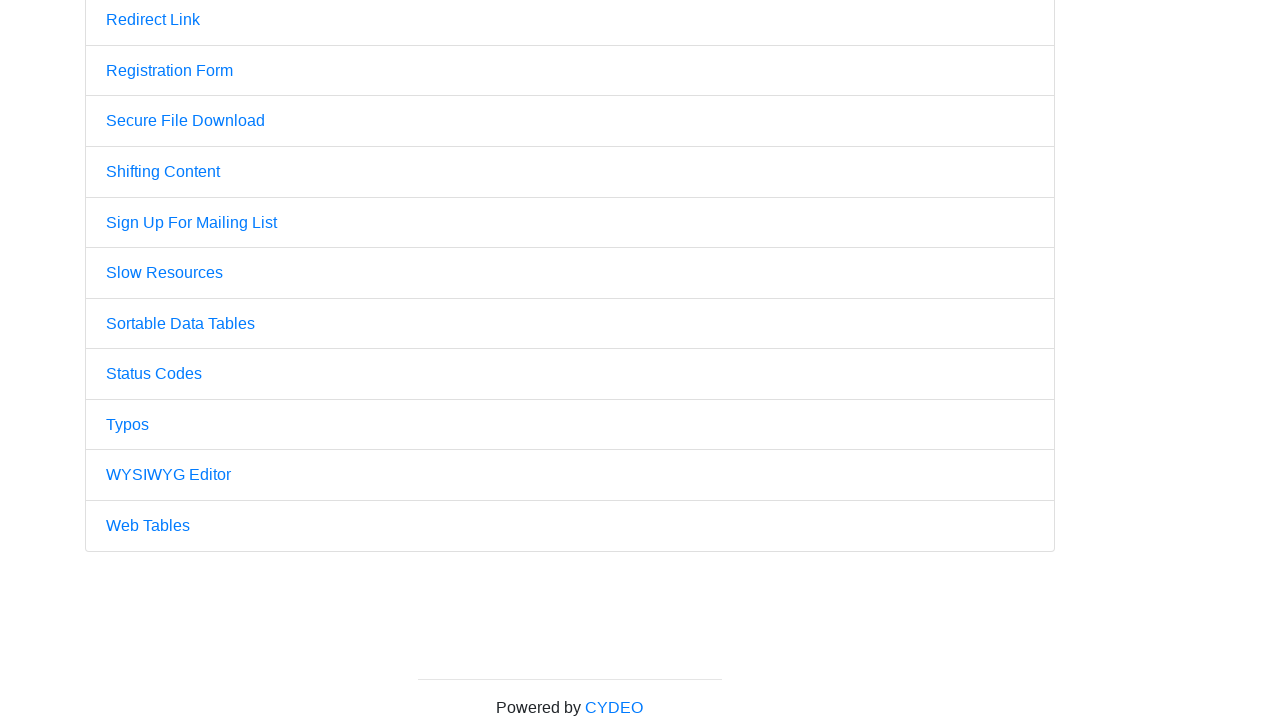

Pressed PageUp key to scroll back up the page
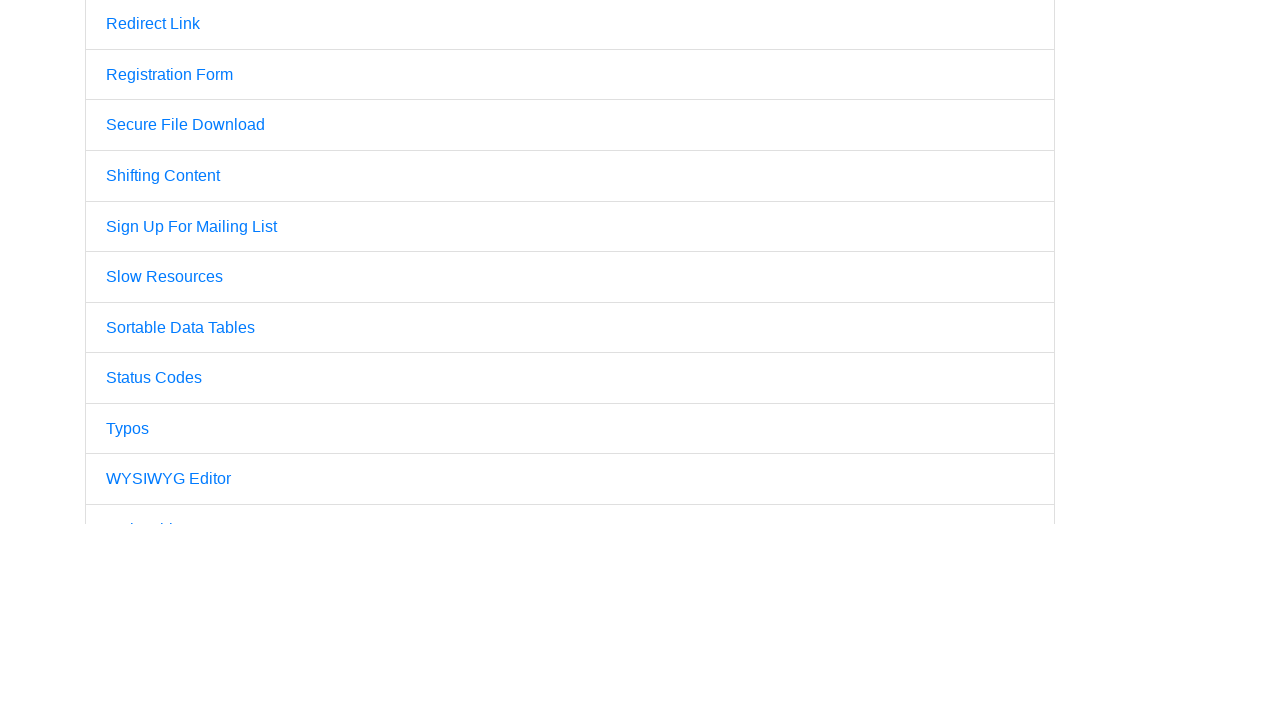

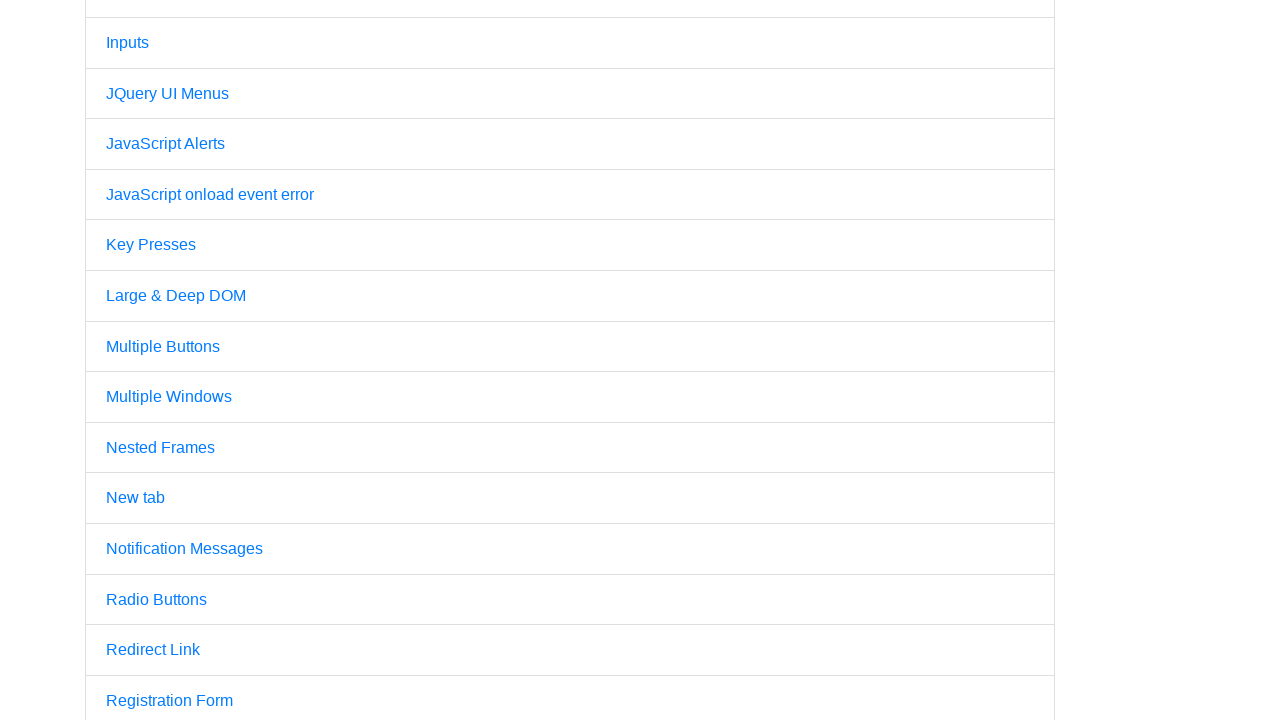